Tests a multi-step form flow by clicking a link with a specific calculated number text, then filling out a form with first name, last name, city, and country fields before submitting.

Starting URL: http://suninjuly.github.io/find_link_text

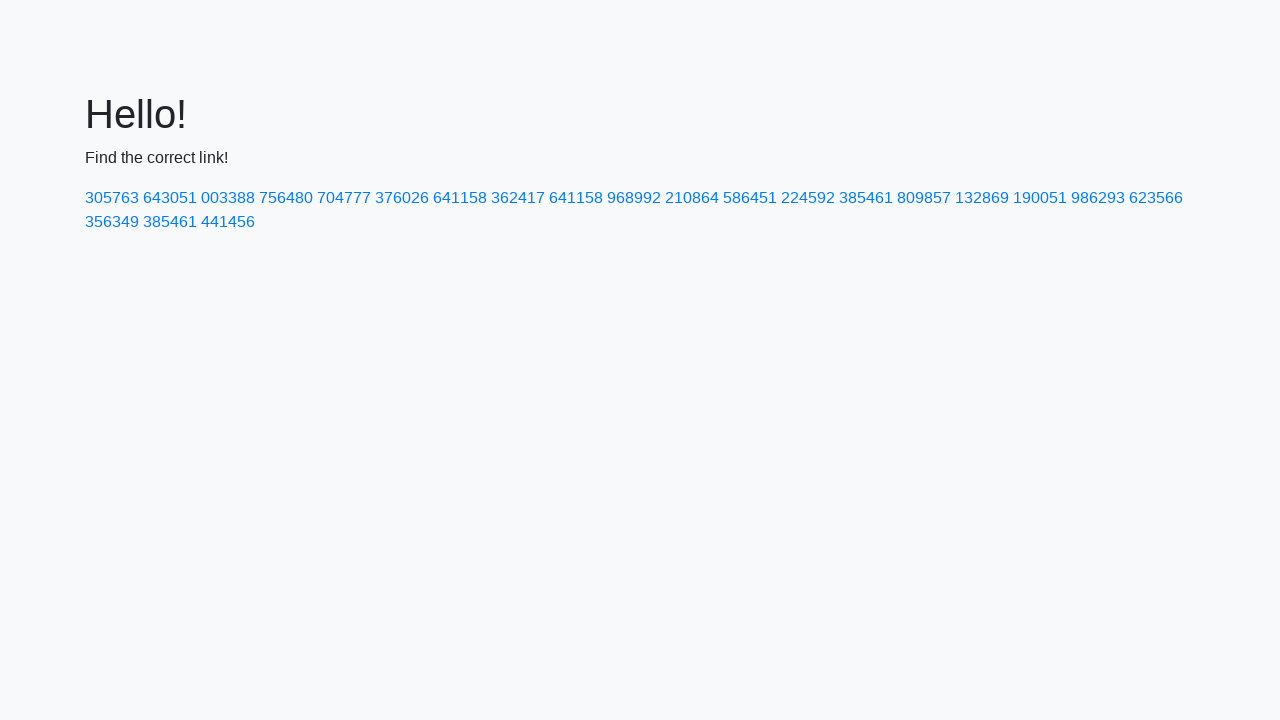

Calculated link text value: 224592
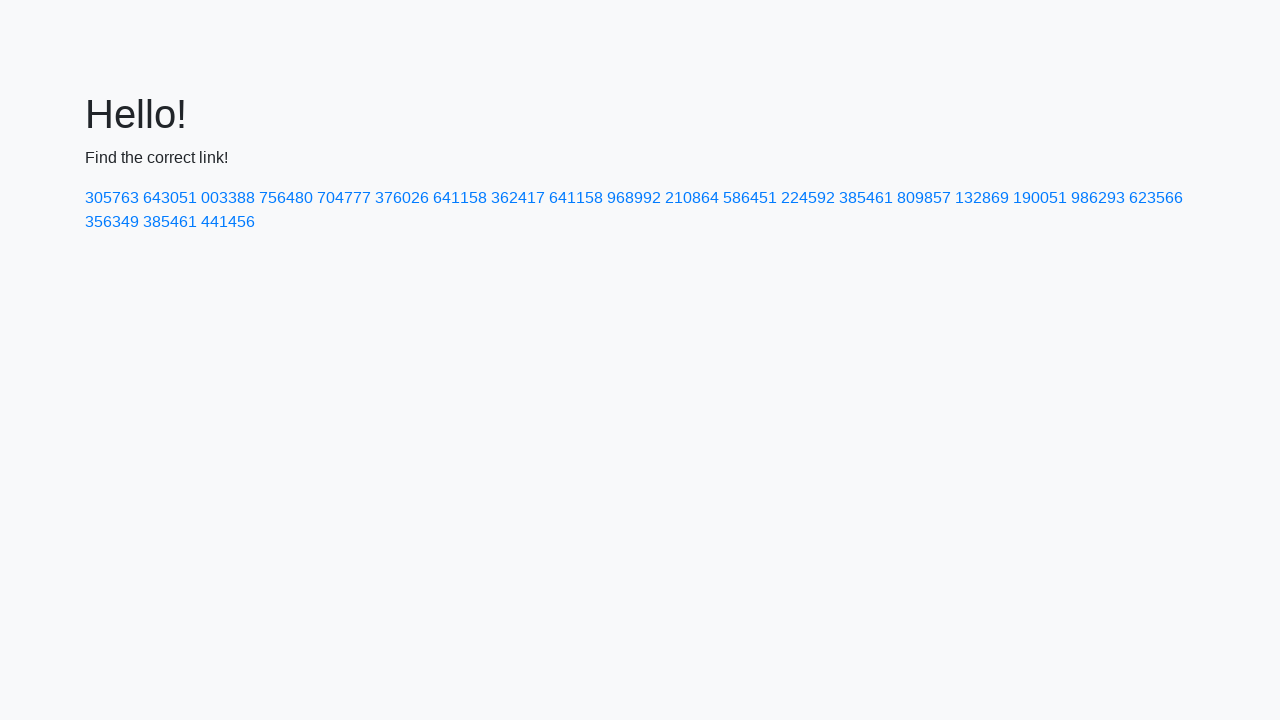

Clicked link with calculated text: 224592 at (808, 198) on text=224592
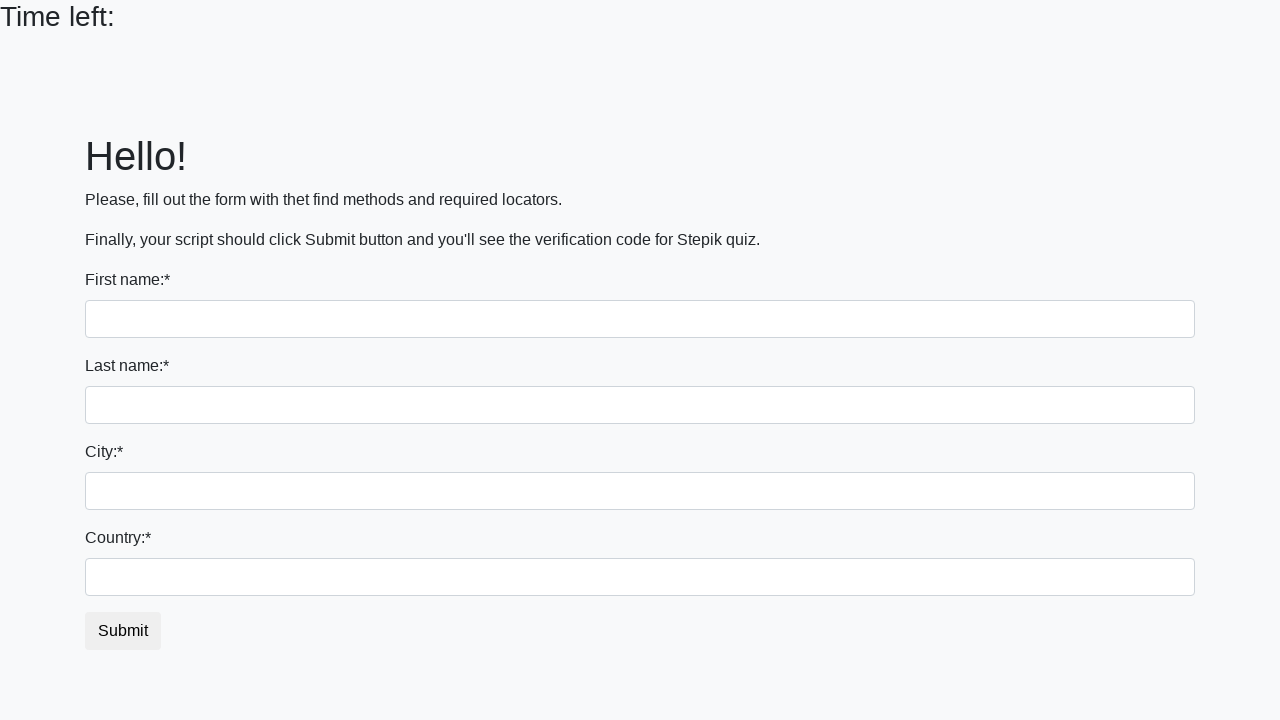

Filled first name field with 'Galina' on input
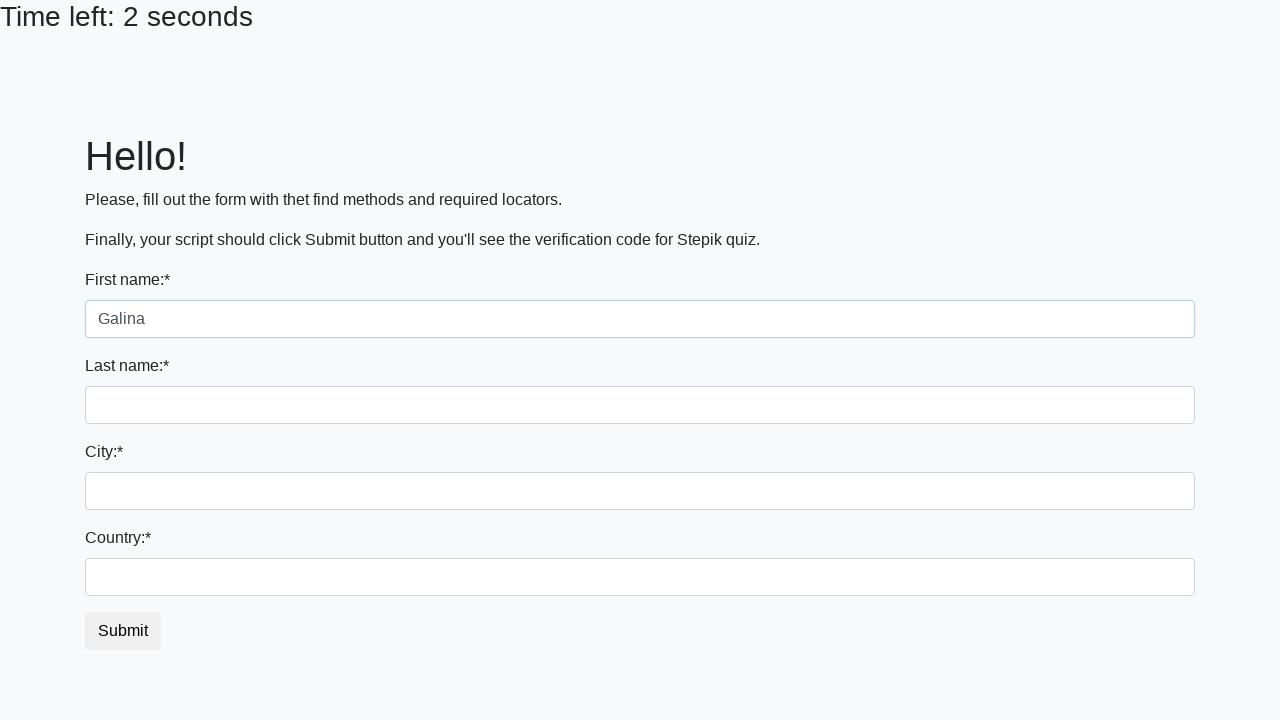

Filled last name field with 'Kochergina' on input[name='last_name']
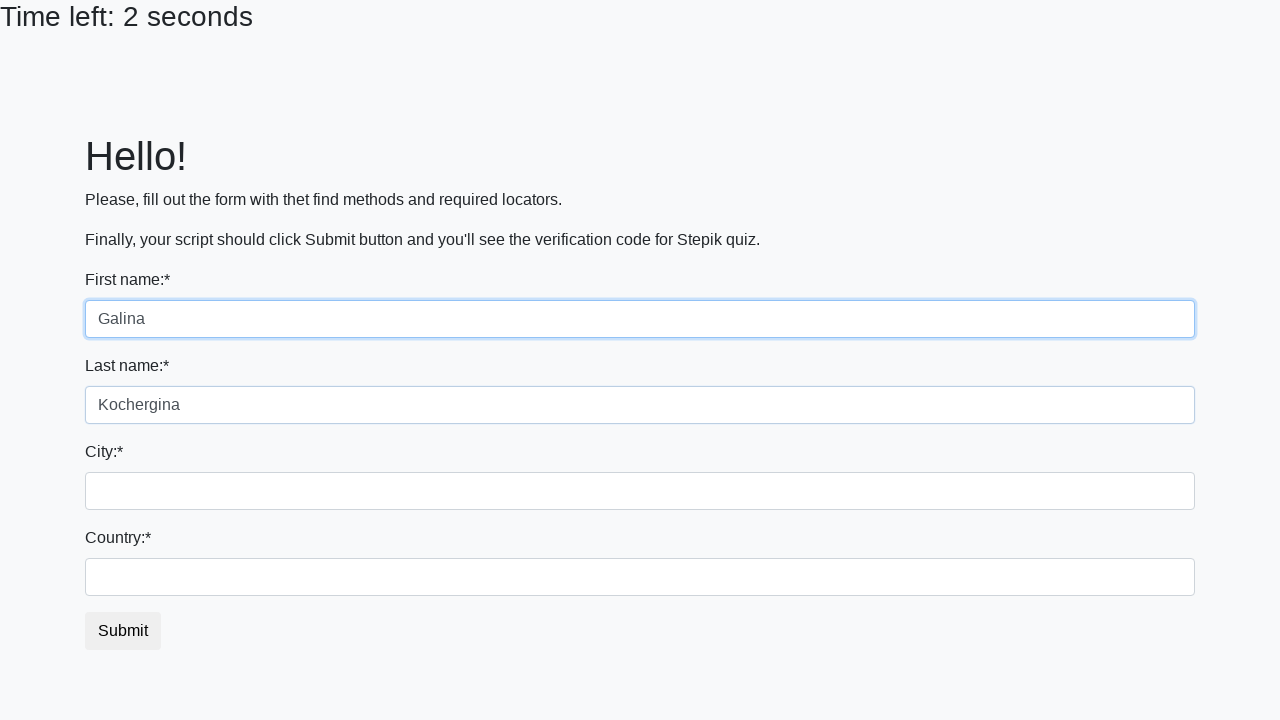

Filled city field with 'Smolensk' on .city
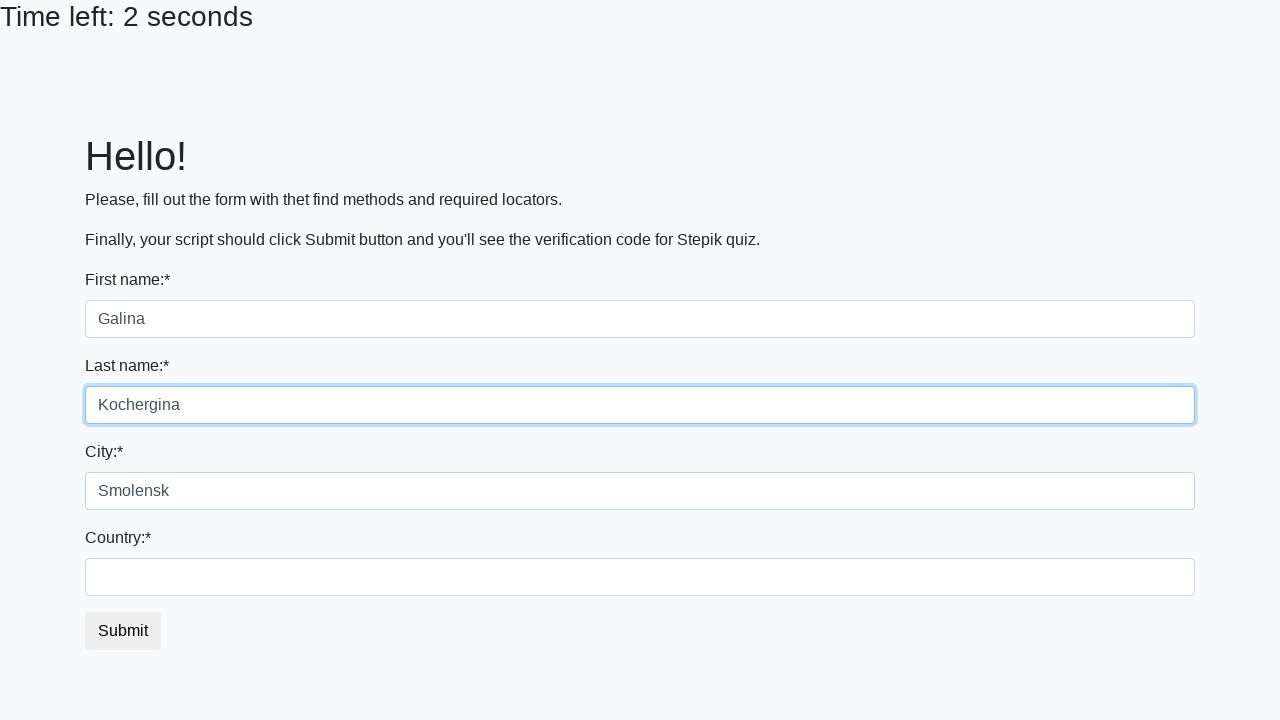

Filled country field with 'Russia' on #country
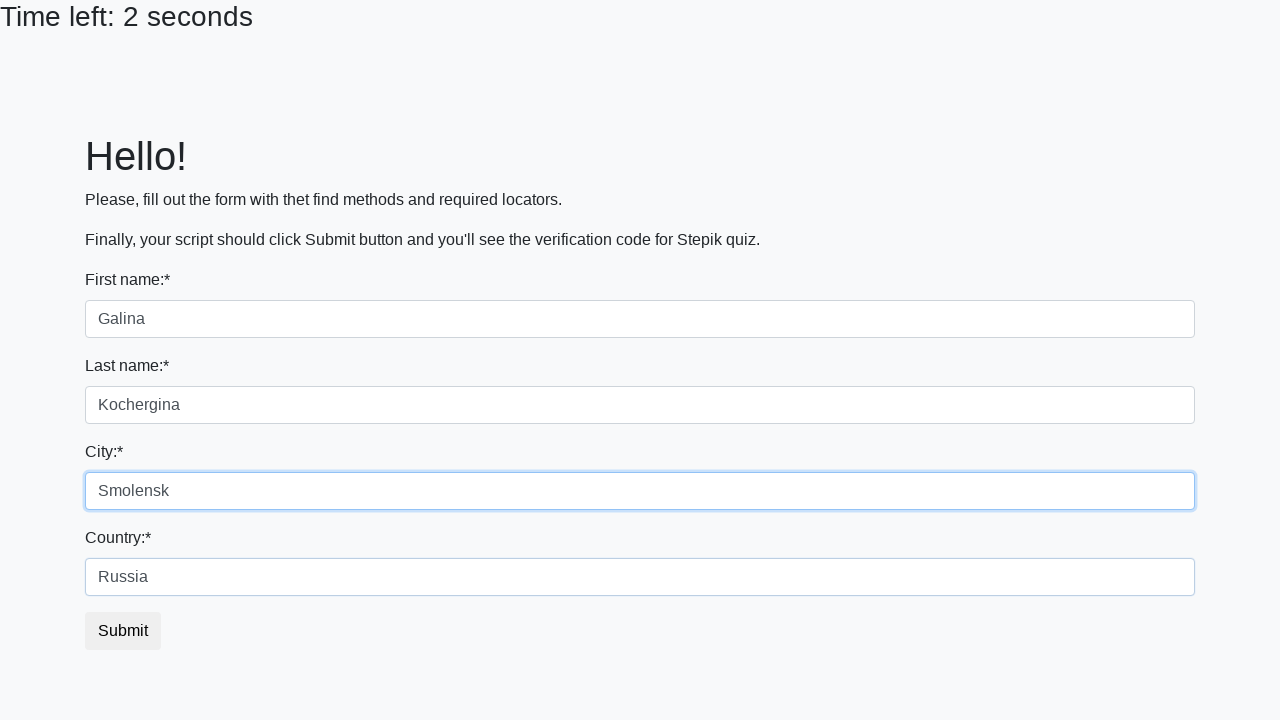

Clicked submit button to complete form at (123, 631) on button.btn
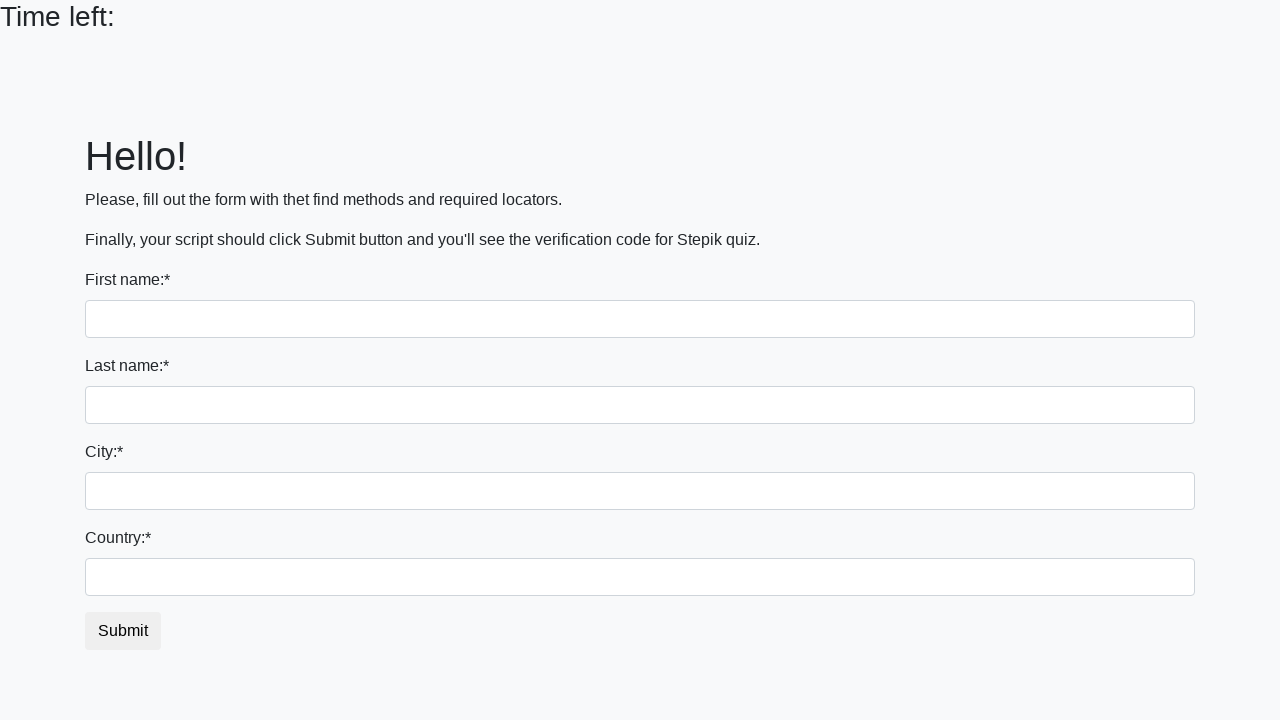

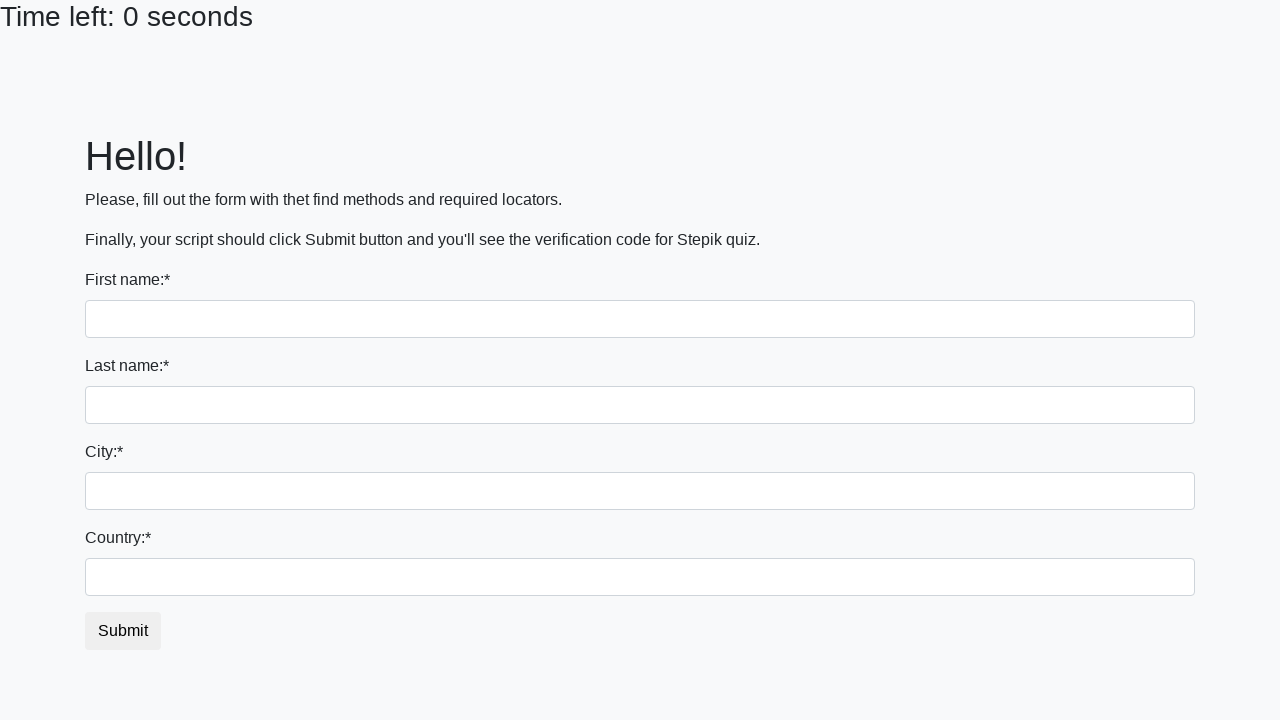